Tests browser window handling by opening multiple child windows/tabs and switching between them to verify content

Starting URL: https://demoqa.com/browser-windows

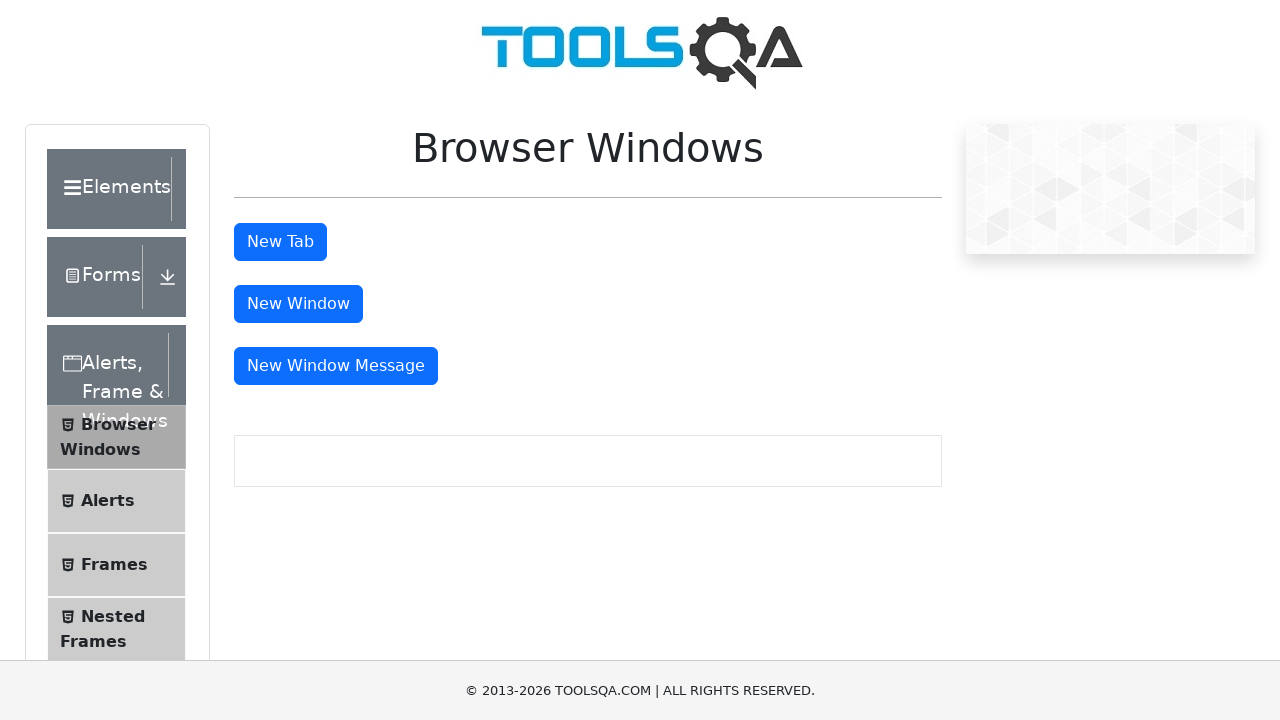

Clicked button to open new tab at (280, 242) on #tabButton
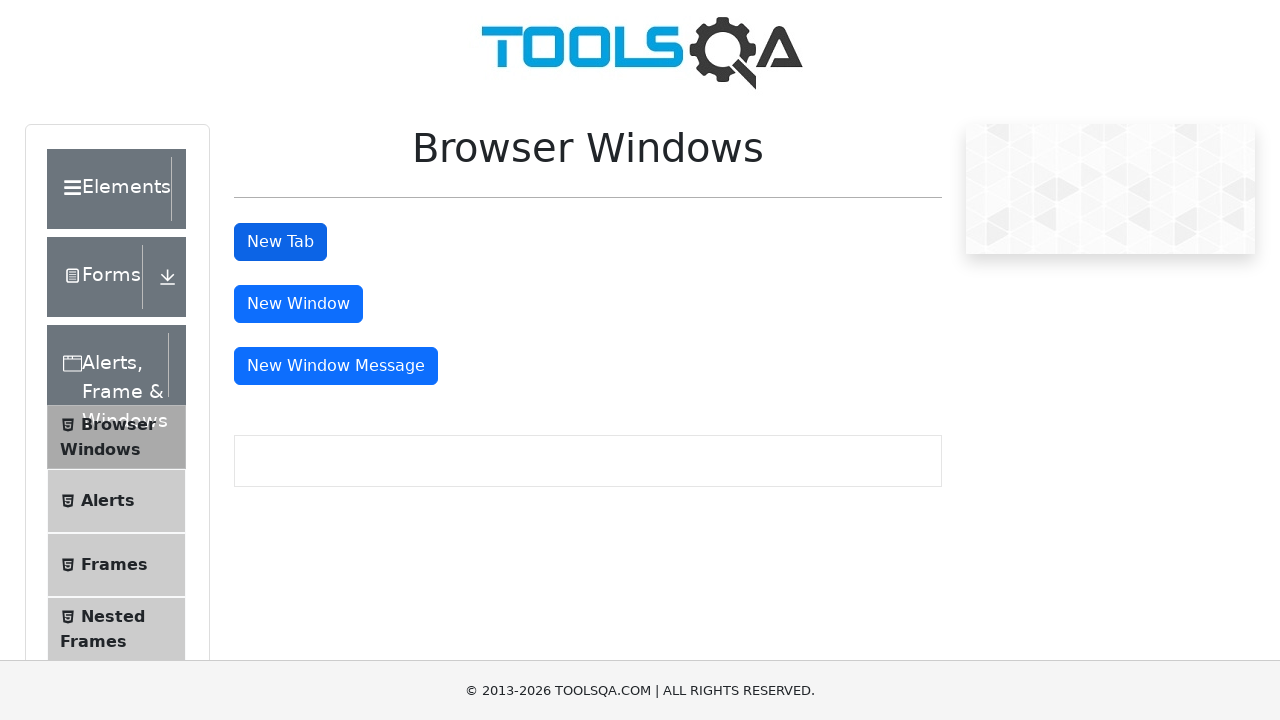

Clicked button to open new window at (298, 304) on #windowButton
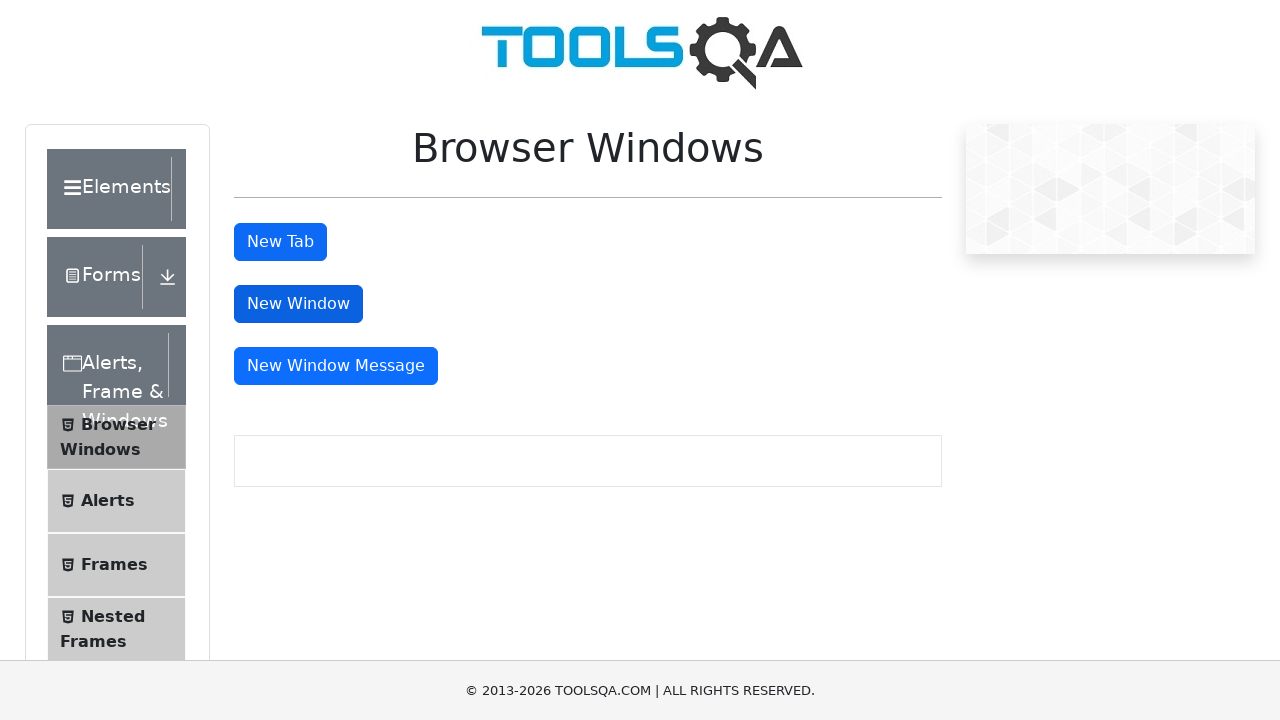

Clicked button to open message window at (336, 366) on #messageWindowButton
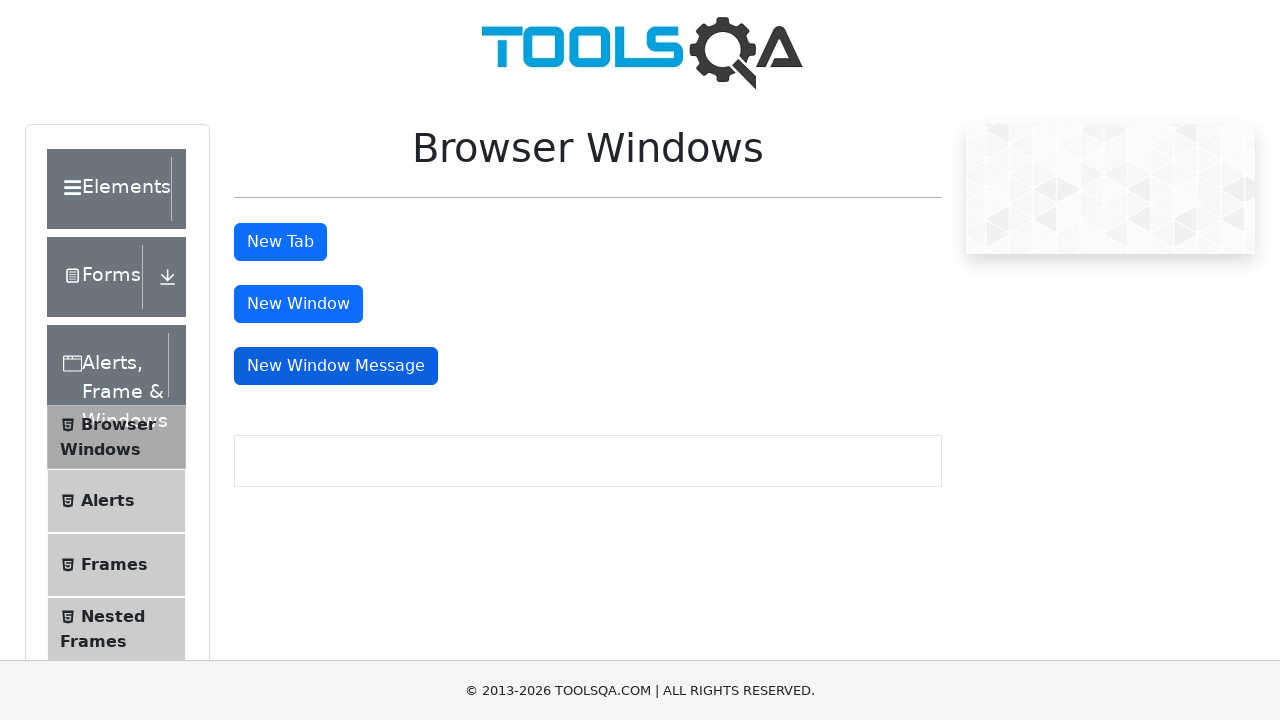

Retrieved all window contexts
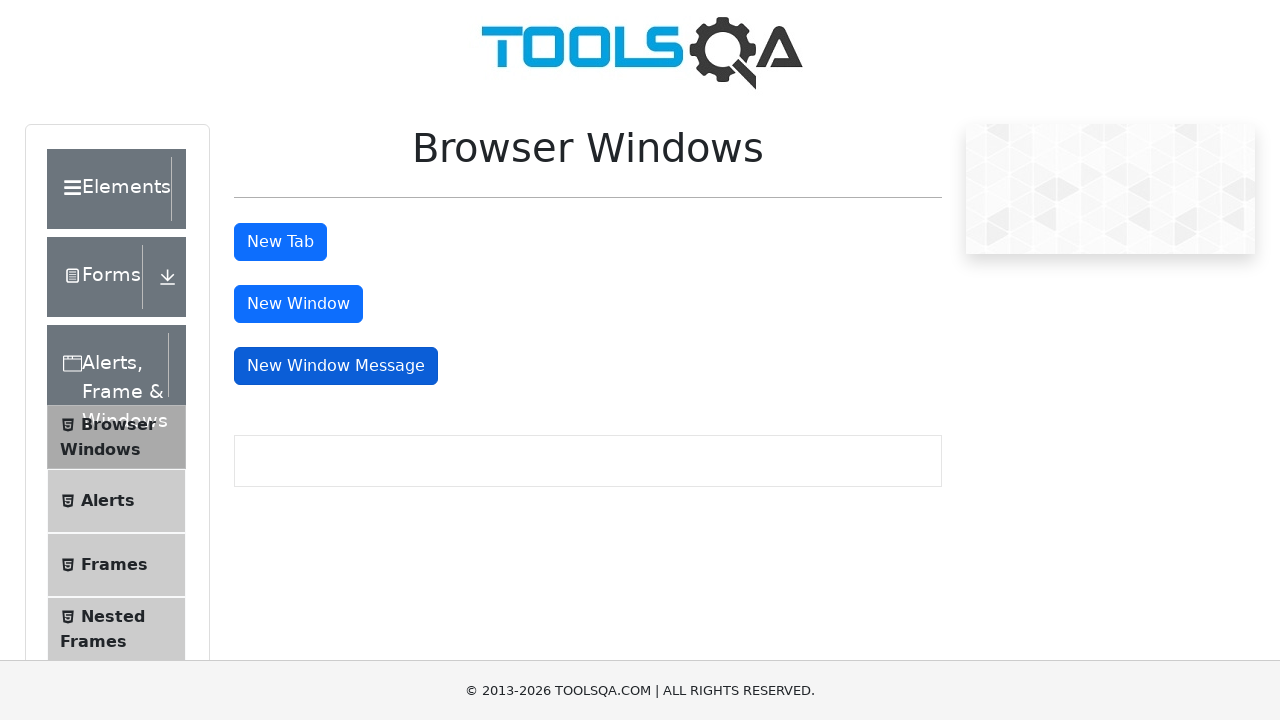

Switched to second tab (child window)
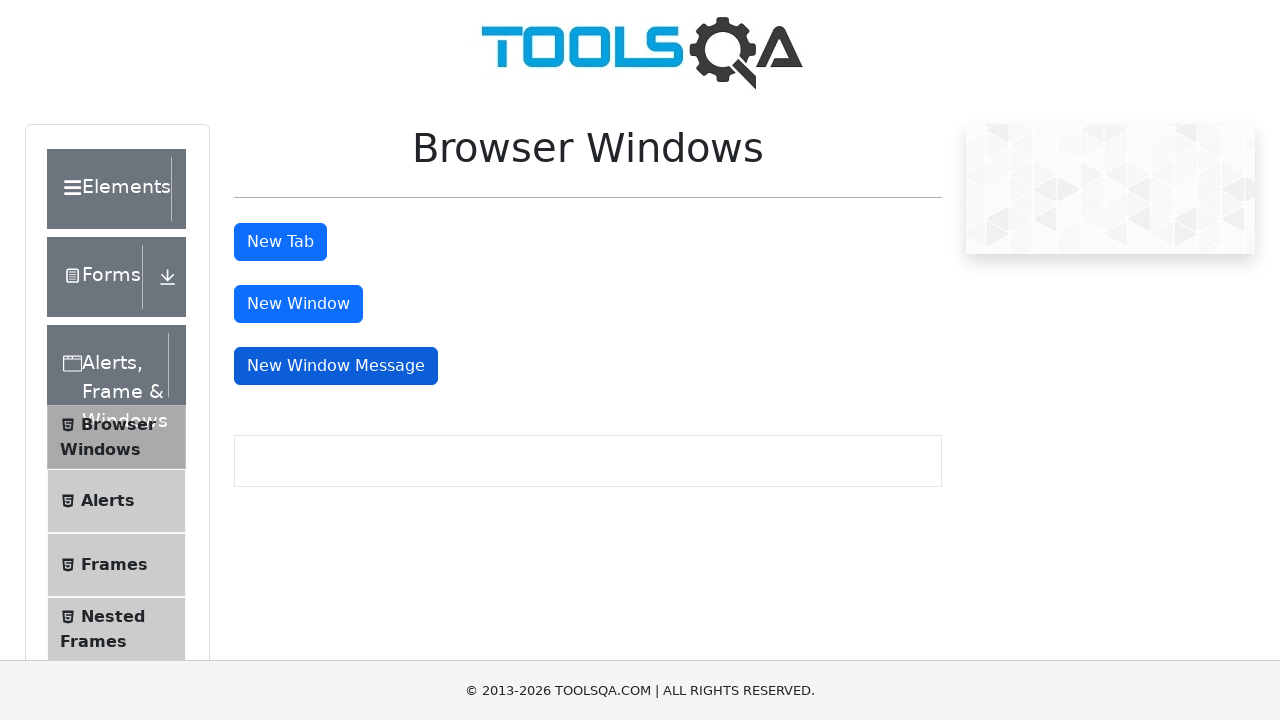

Waited for sample heading to load in second tab
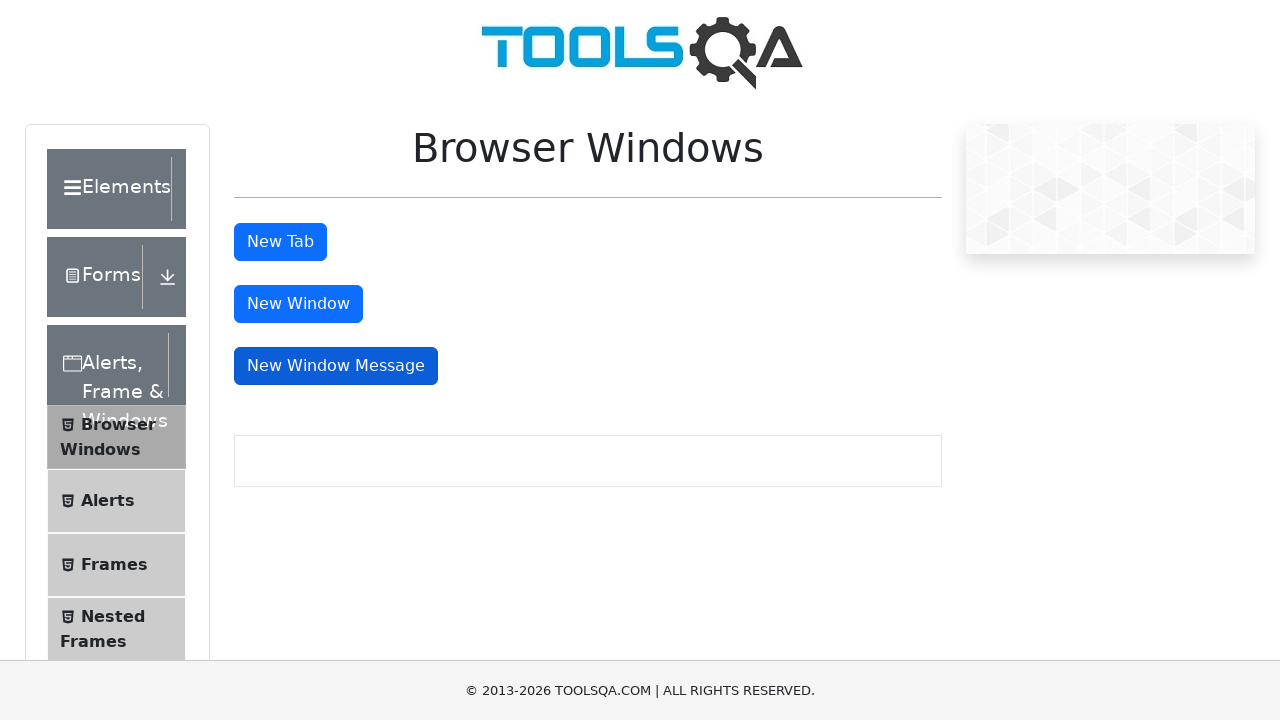

Switched to third window (new window)
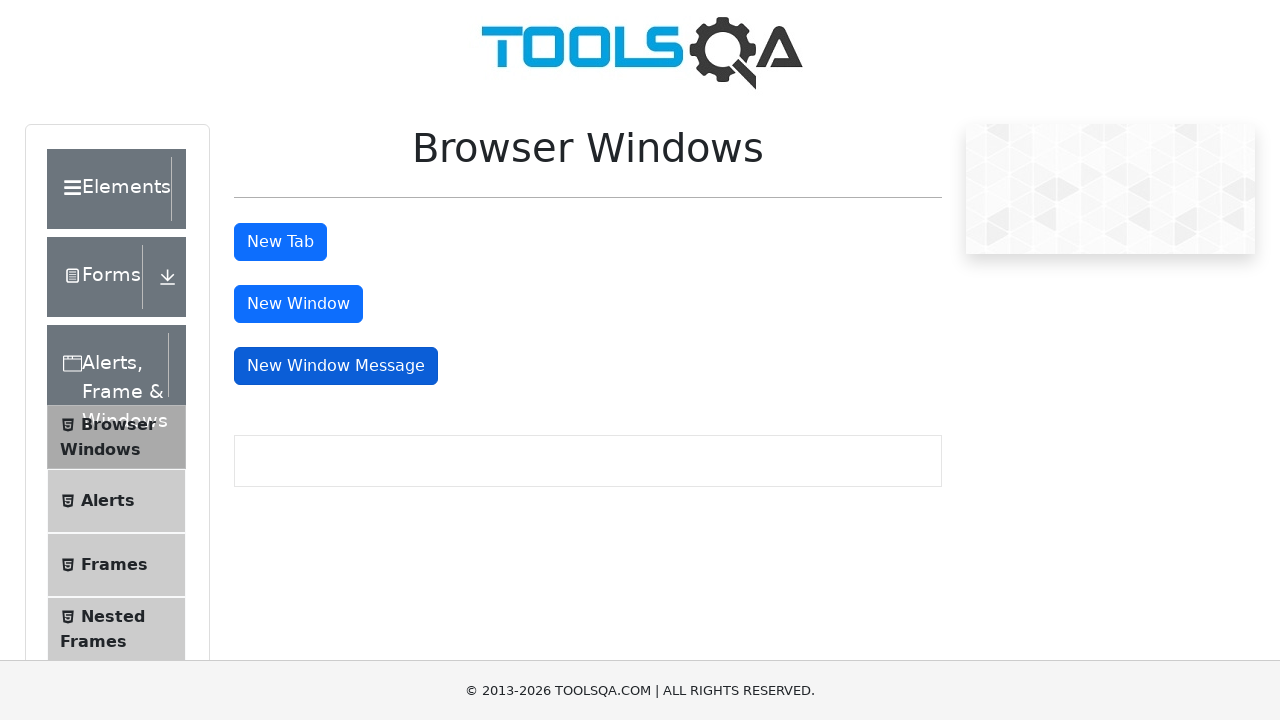

Waited for sample heading to load in third window
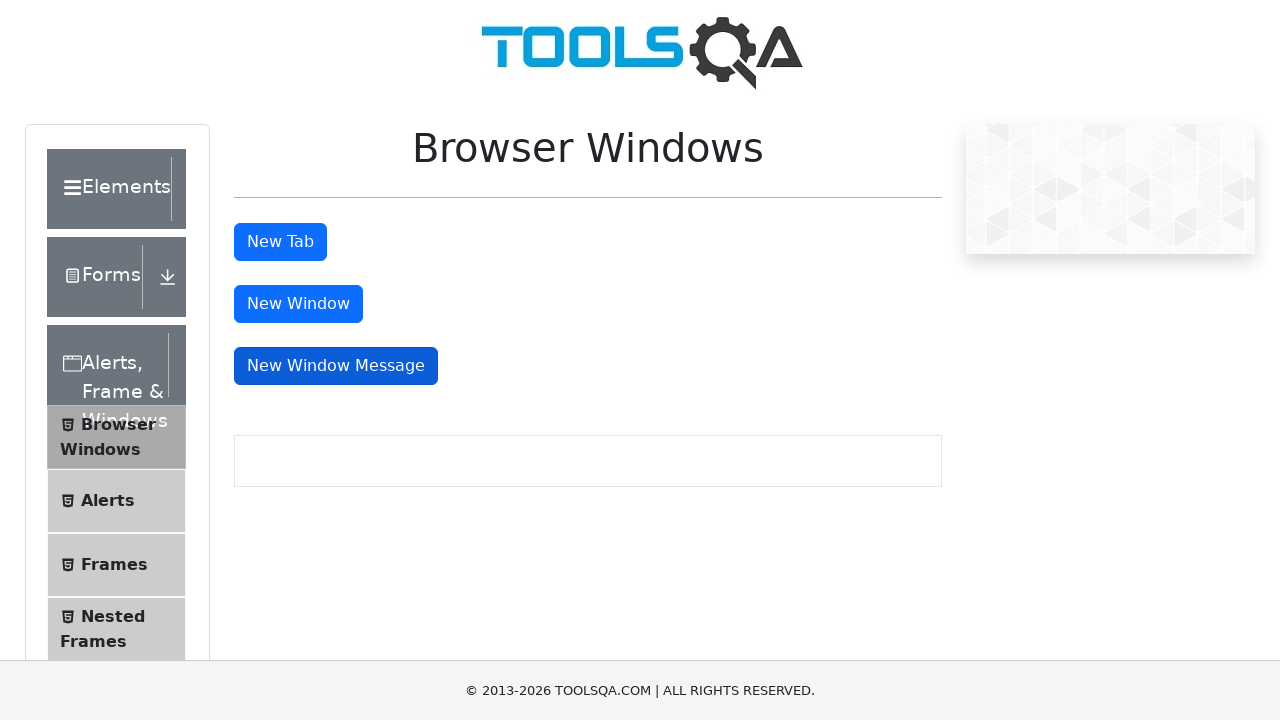

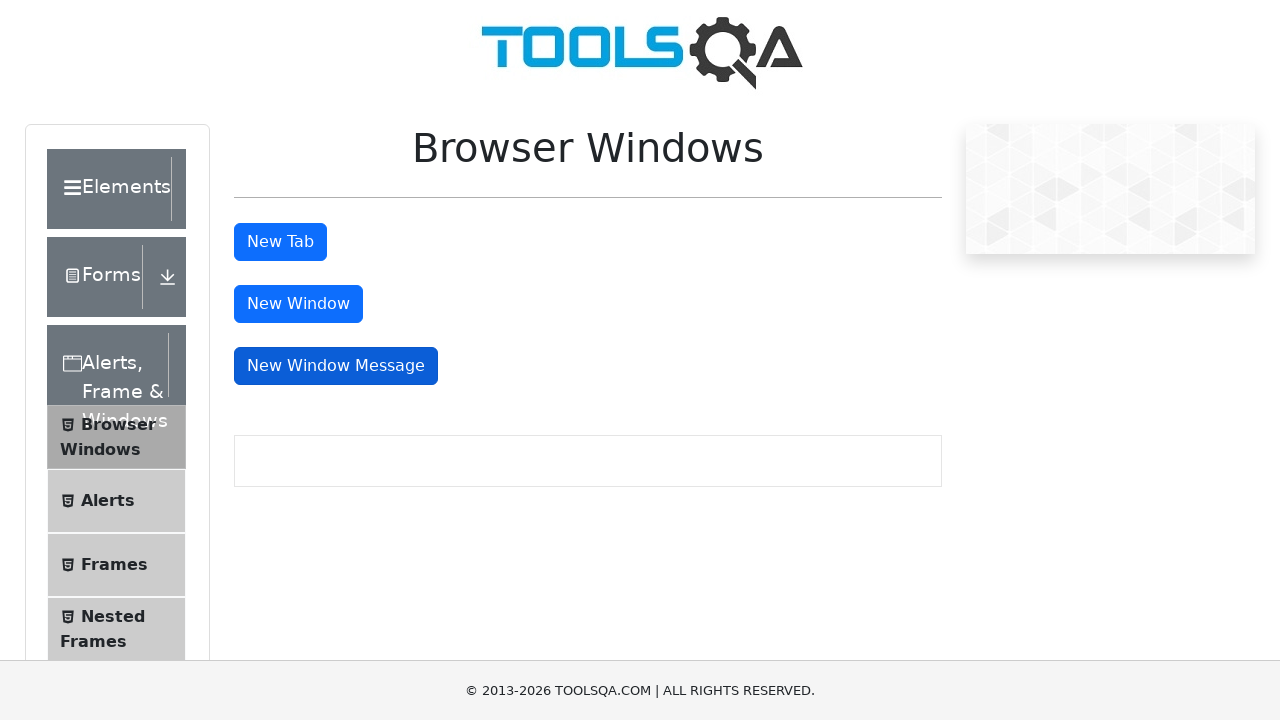